Tests radio button functionality by clicking the "Yes" radio button, then clicking the "Impressive" radio button on the DemoQA practice page.

Starting URL: https://demoqa.com/radio-button

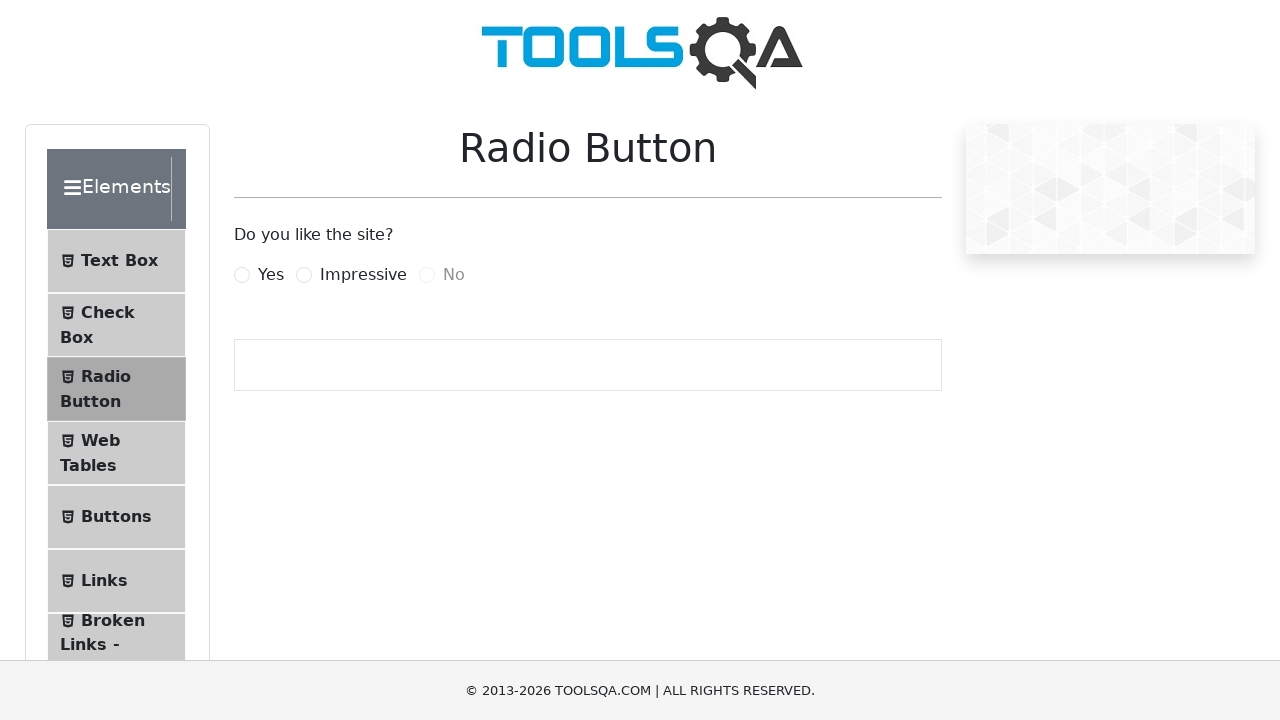

Clicked the 'Yes' radio button at (242, 275) on #yesRadio
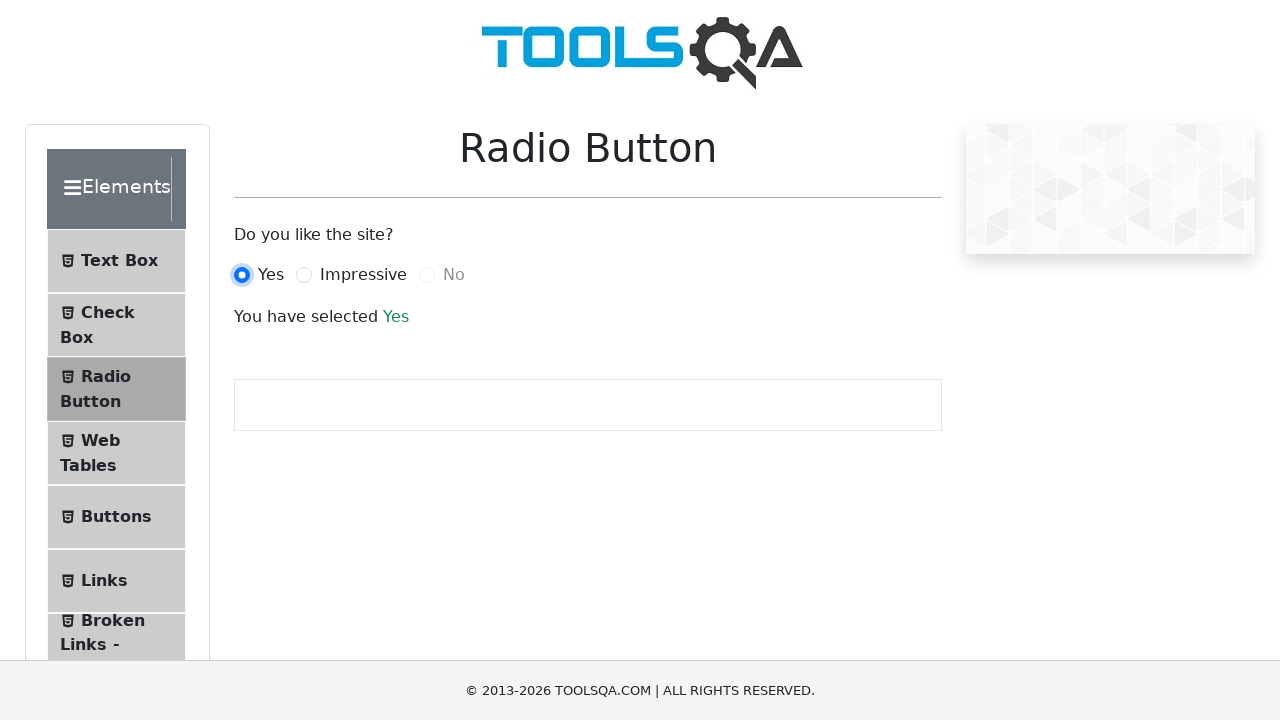

Waited 1 second for action to complete
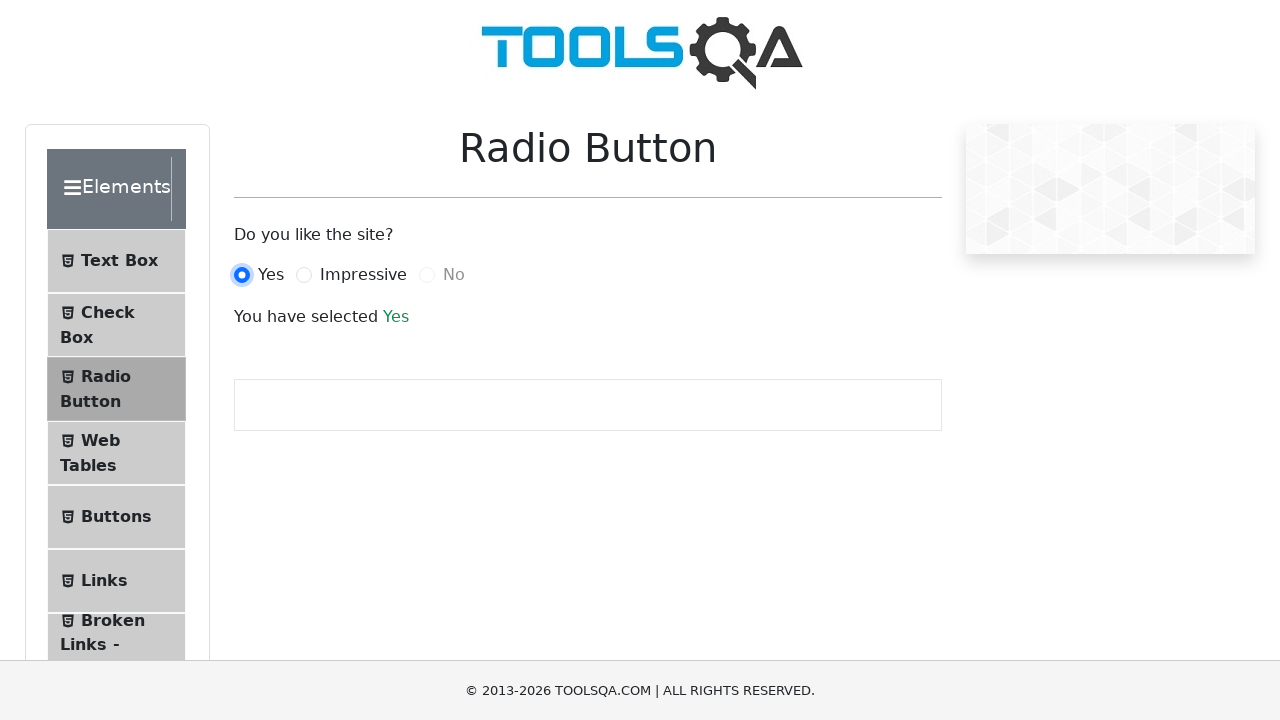

Clicked the 'Impressive' radio button at (304, 275) on #impressiveRadio
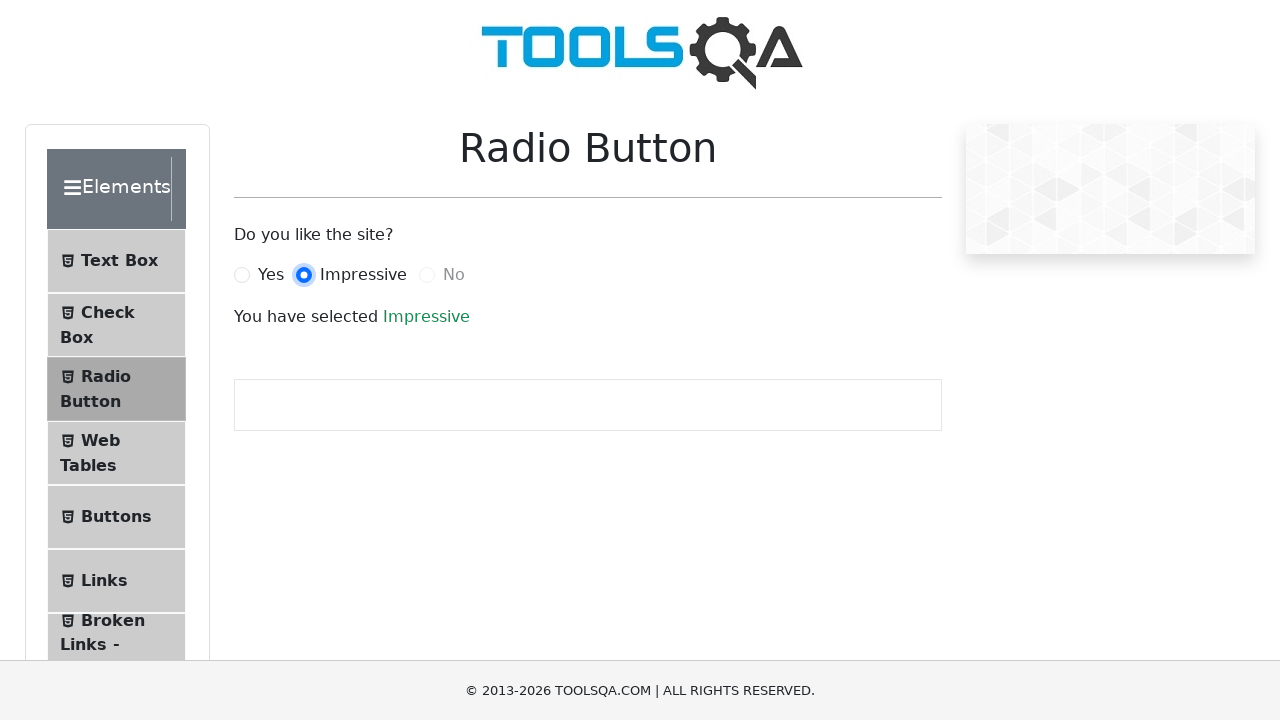

Success message appeared confirming radio button selection
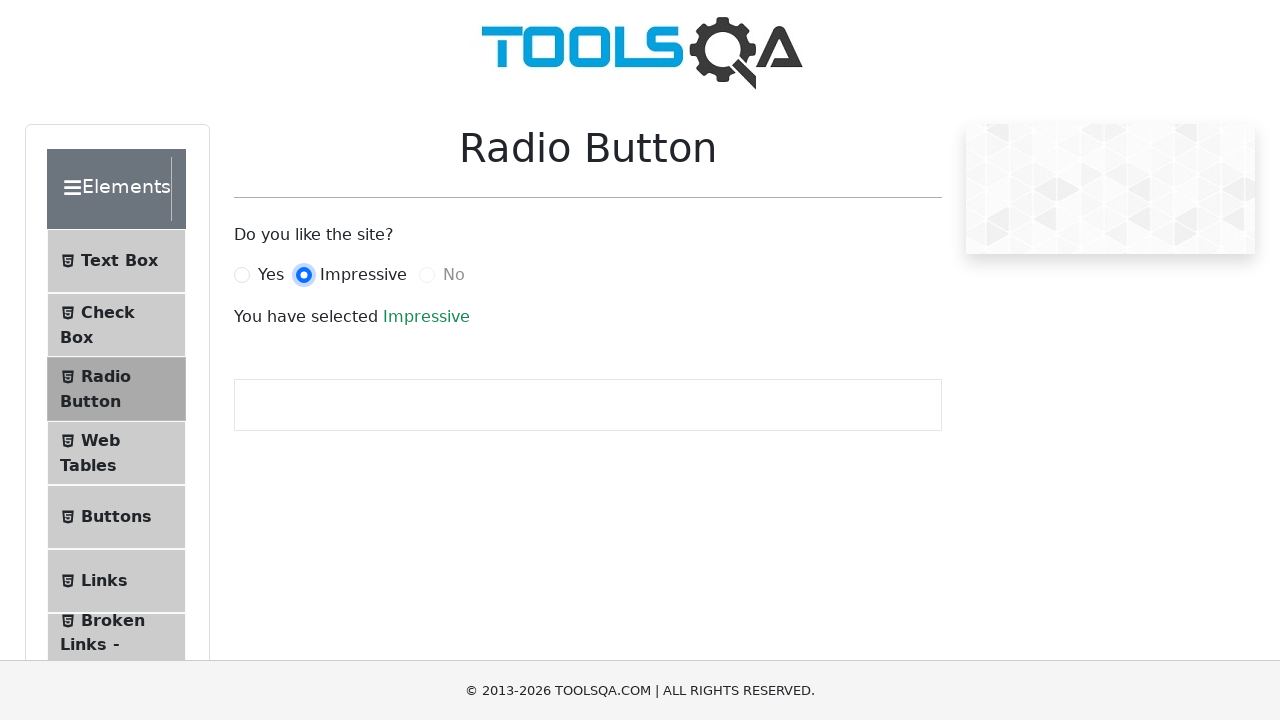

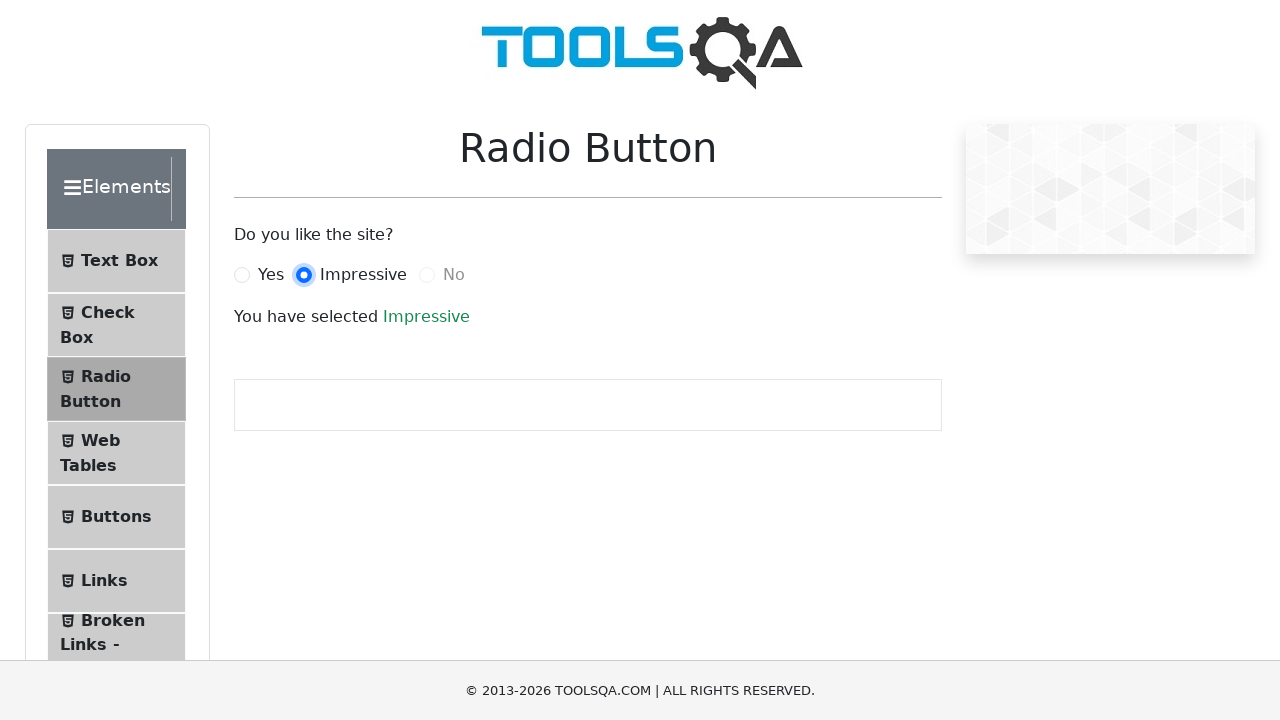